Tests the job search functionality by searching for a specific job and clicking on the first result

Starting URL: https://alchemy.hguy.co/jobs

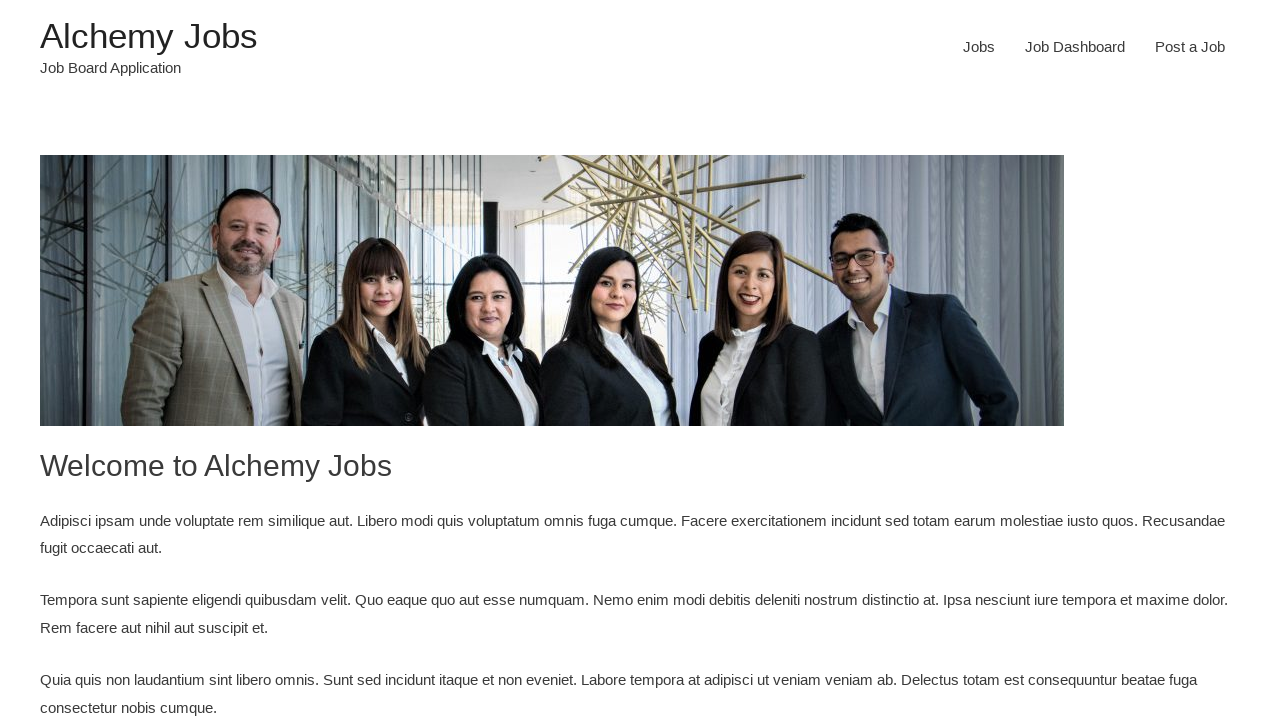

Clicked on Jobs menu item at (979, 47) on #menu-item-24
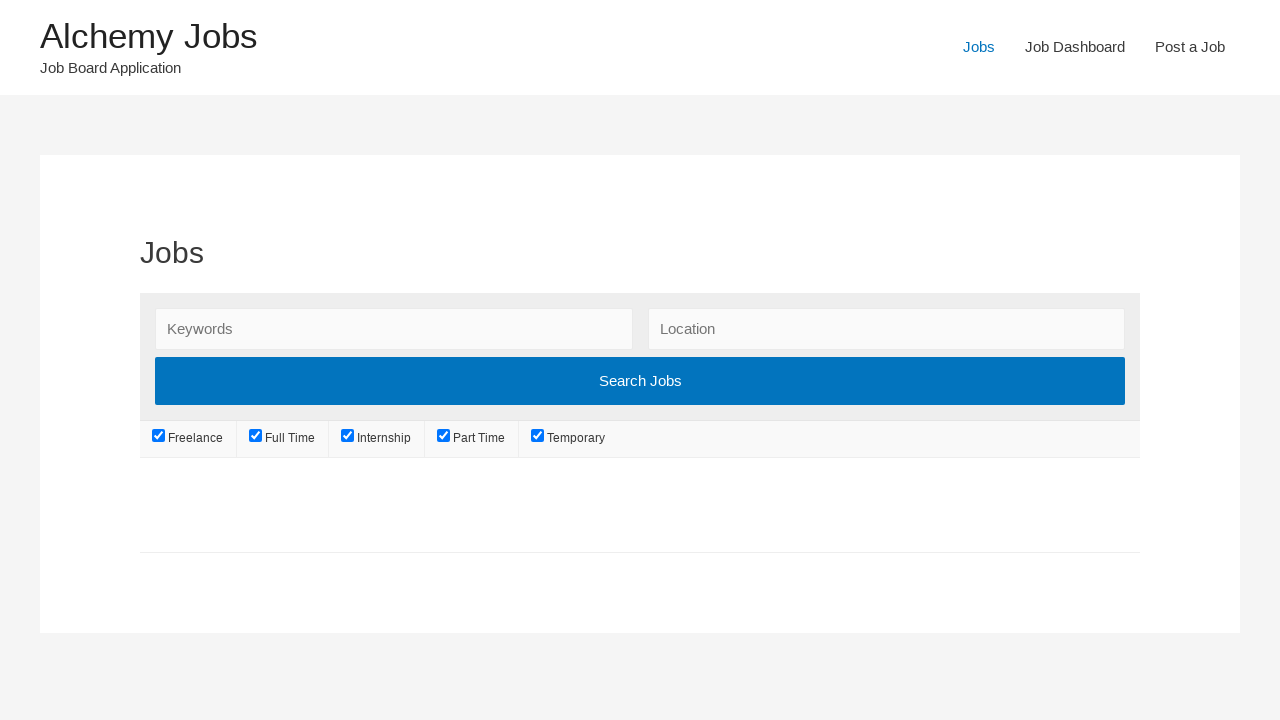

Filled search field with 'Software Developer' on input[name='search_keywords']
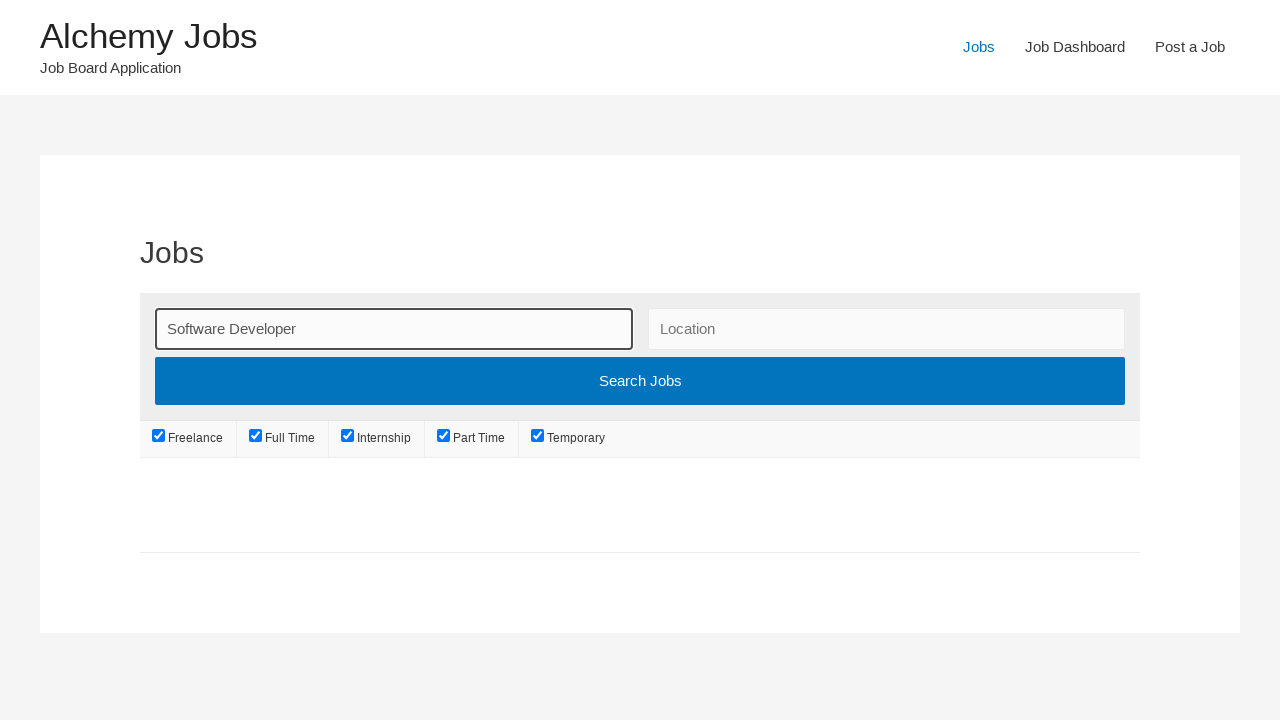

Clicked search button to find Software Developer jobs at (640, 381) on xpath=//input[@type='submit']
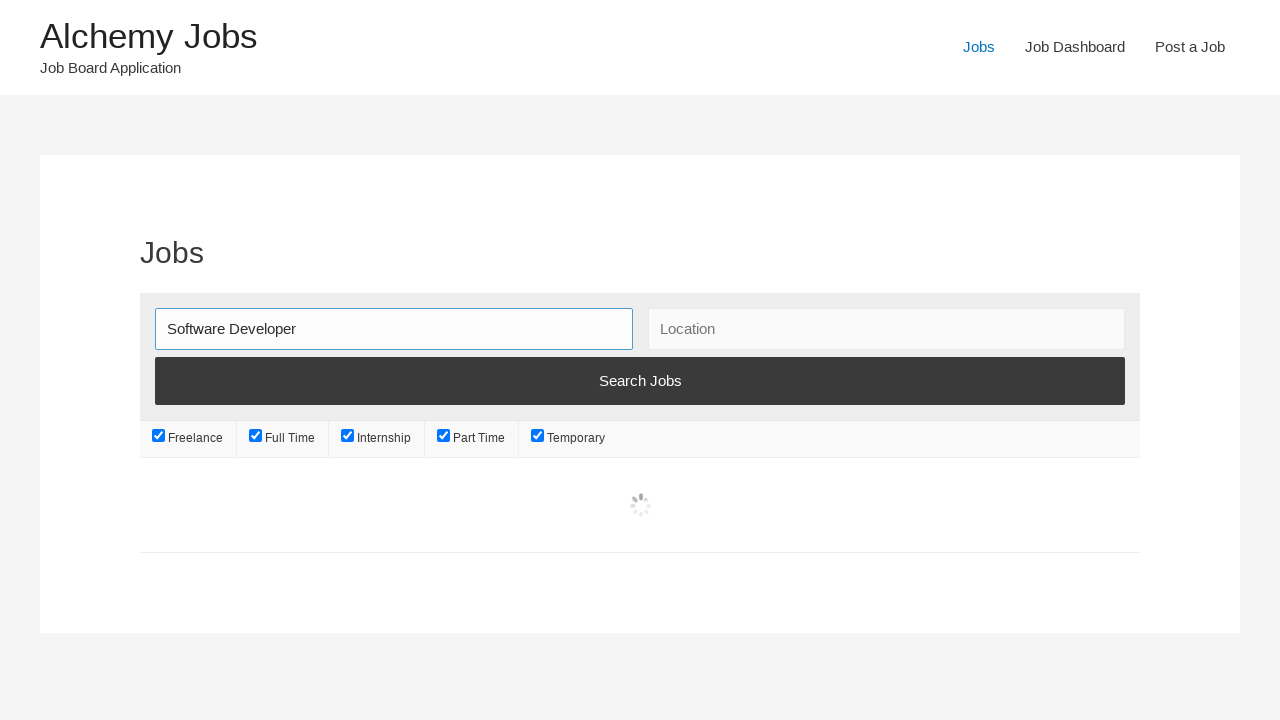

Clicked on the first job result at (640, 532) on xpath=//*[@class='job_listings']/li[1]/a
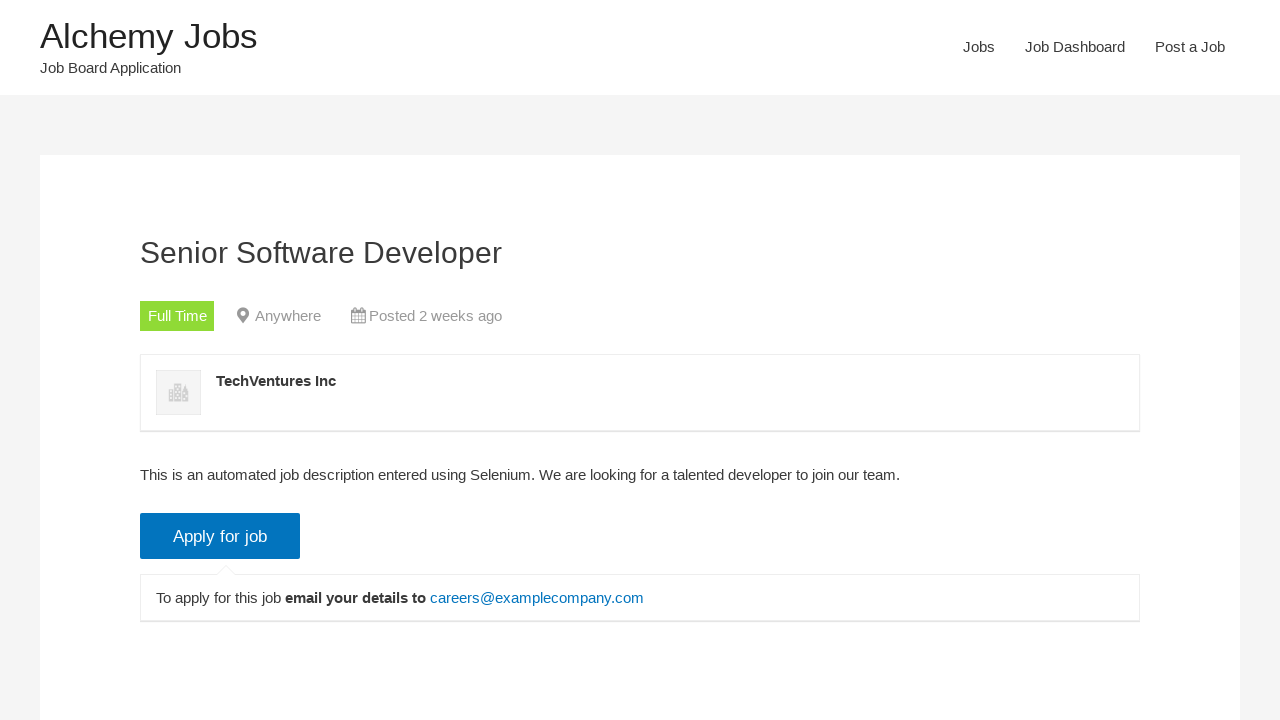

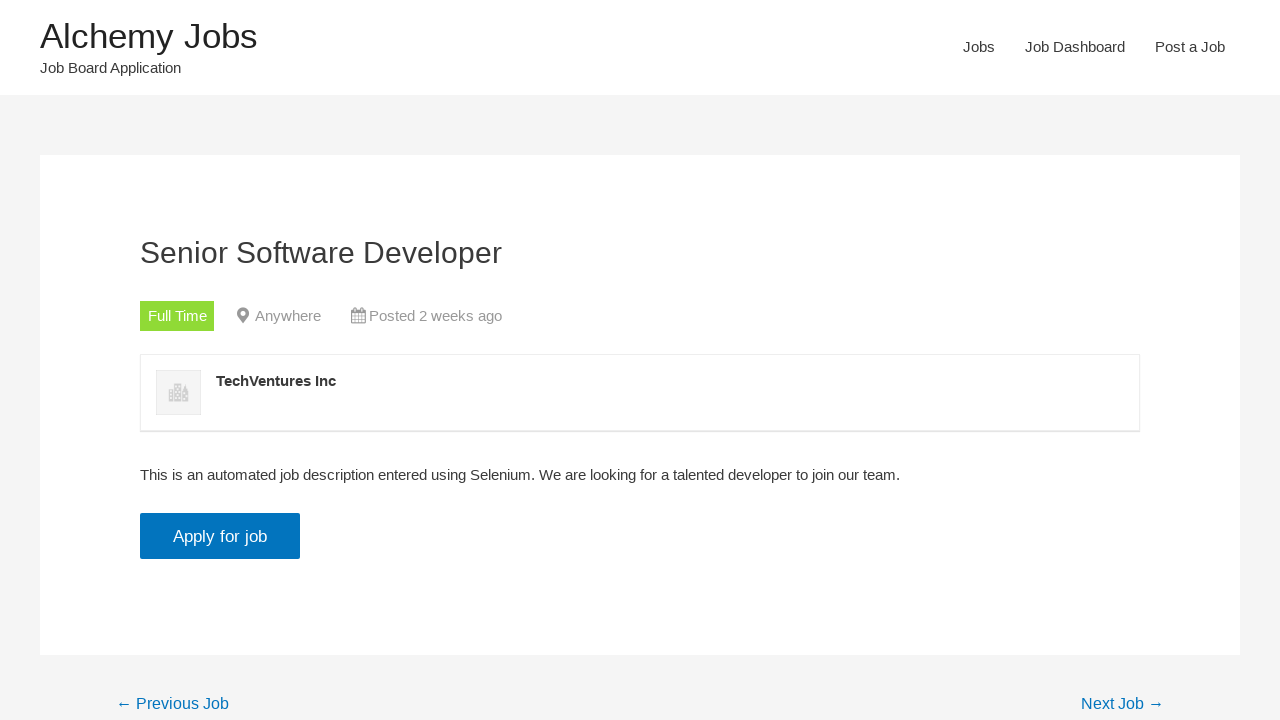